Tests file download functionality by navigating to a file download page and clicking on a download link to initiate a file download.

Starting URL: https://testcenter.techproeducation.com/index.php?page=file-download

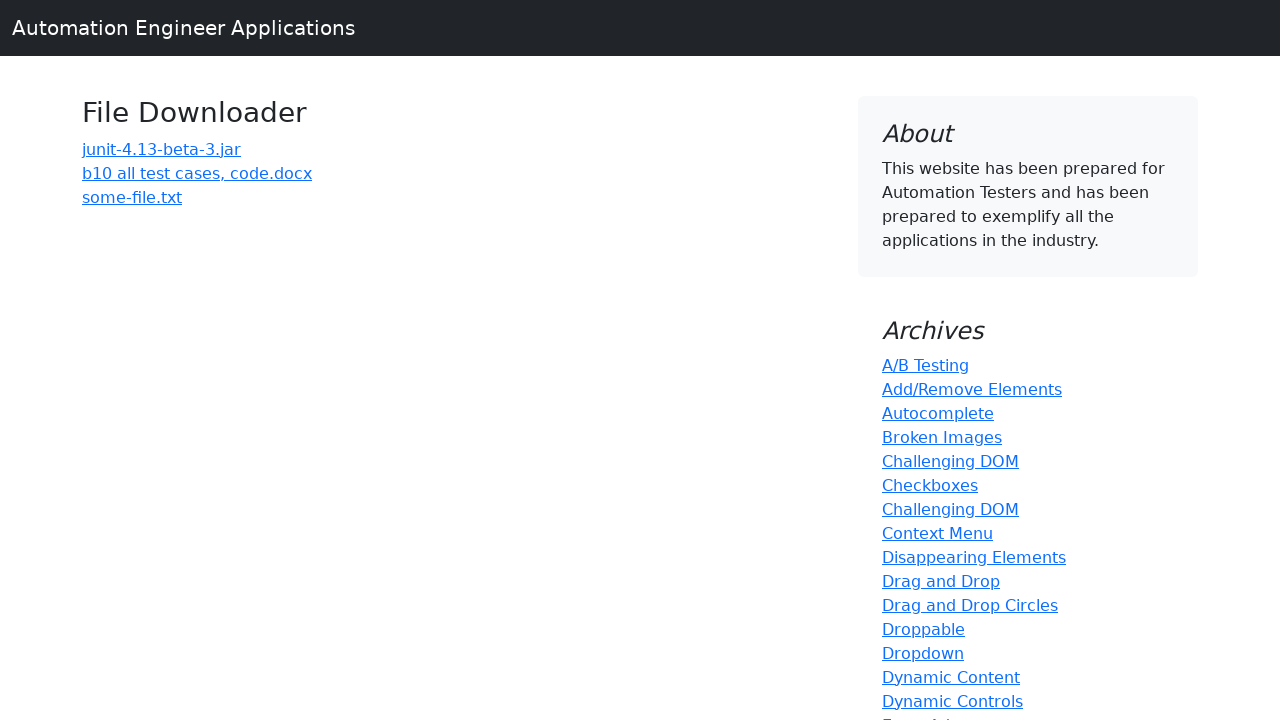

Navigated to file download page
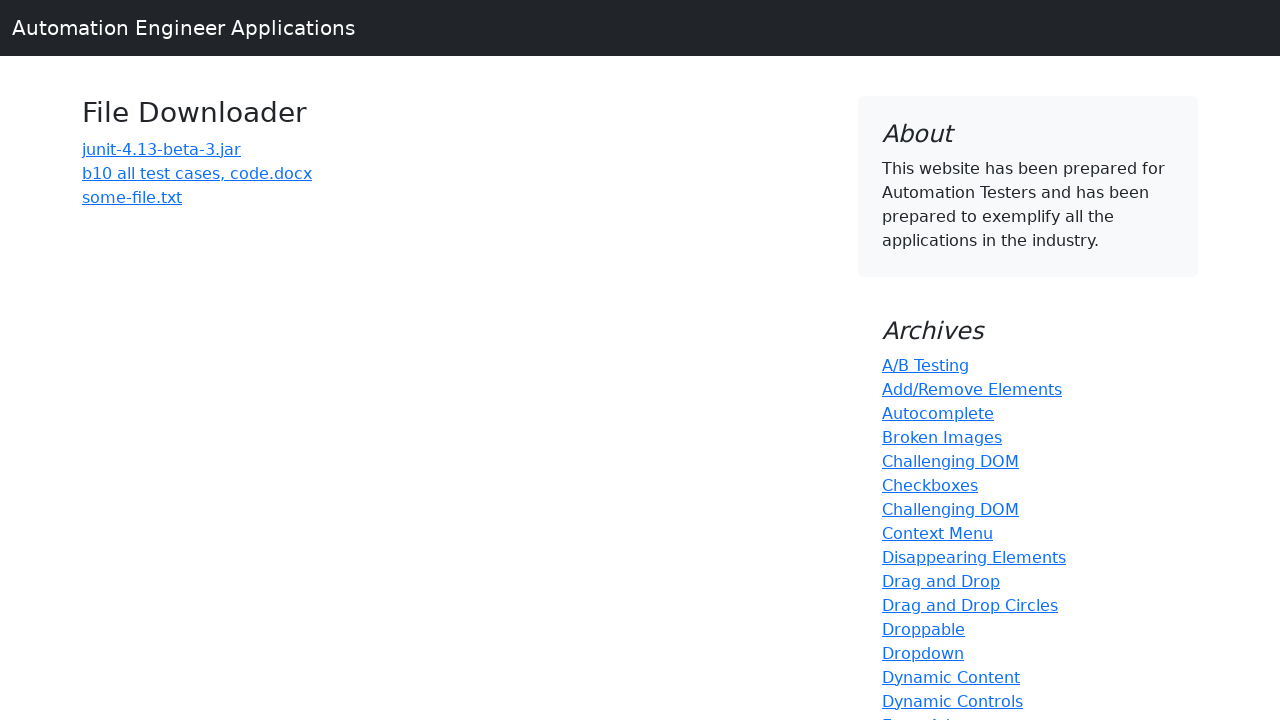

Clicked download link for 'b10 all test cases' file at (197, 173) on a:has-text('b10 all test cases')
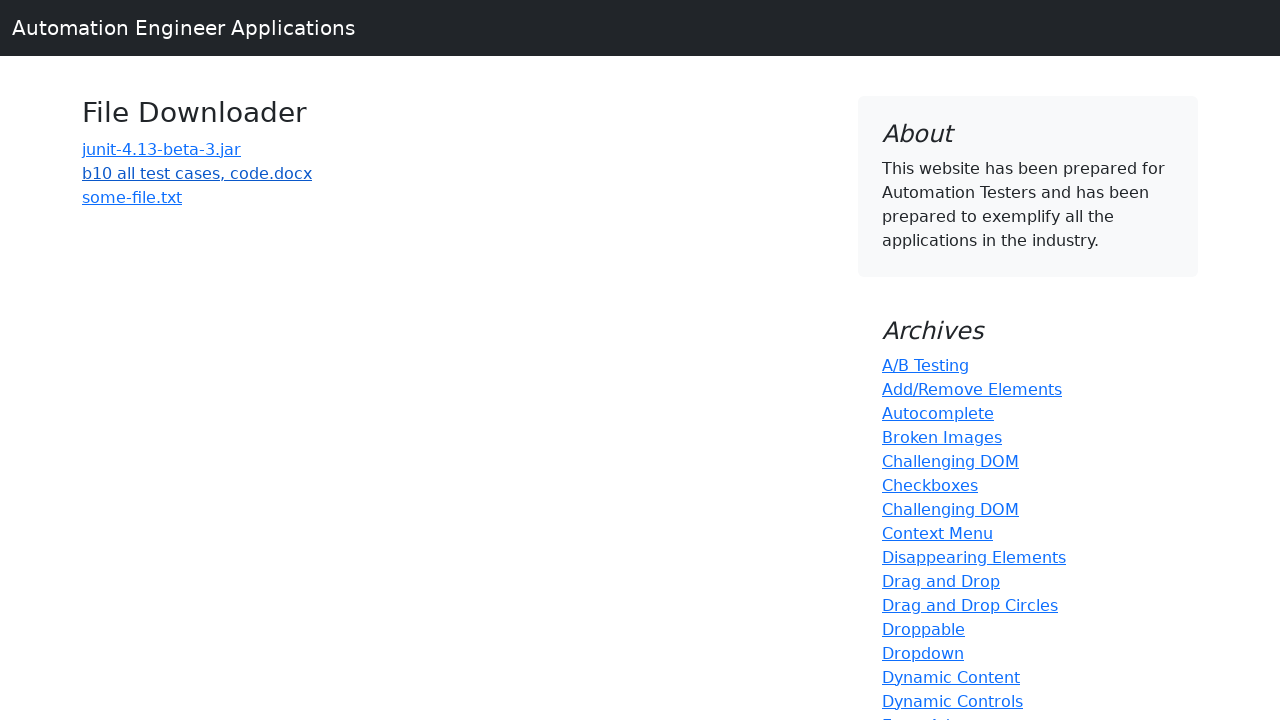

Waited 3 seconds for download to complete
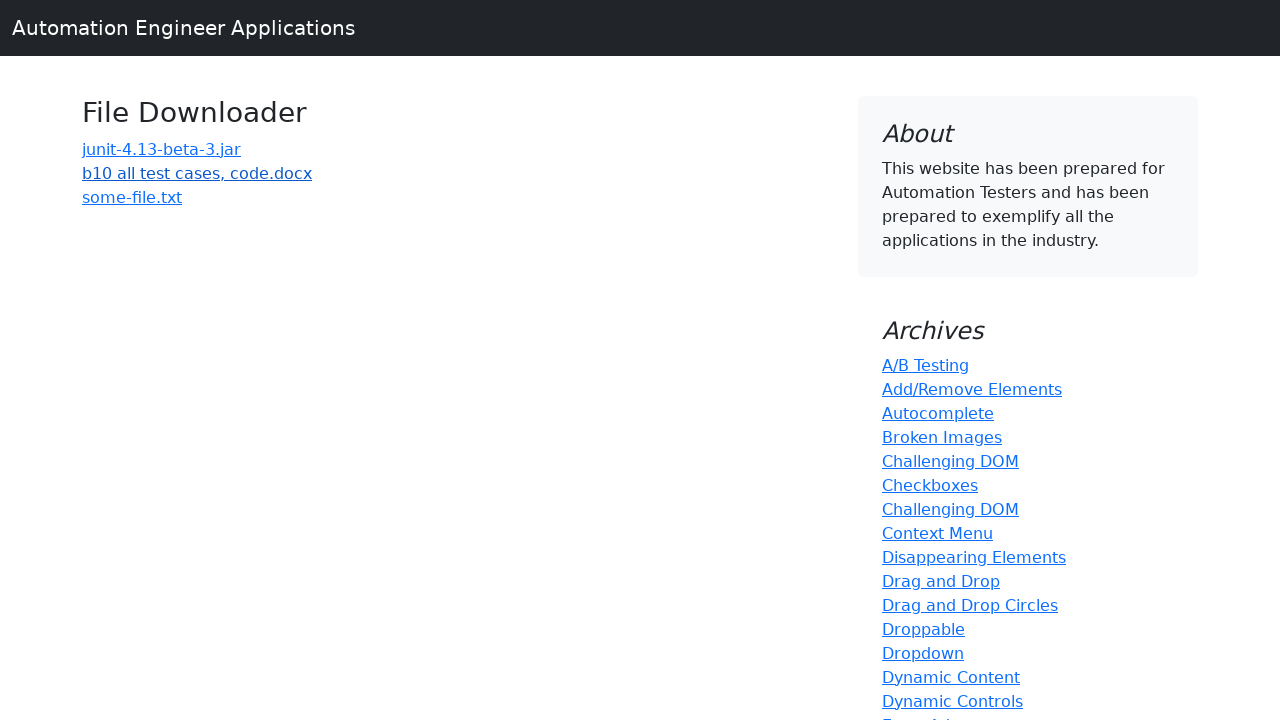

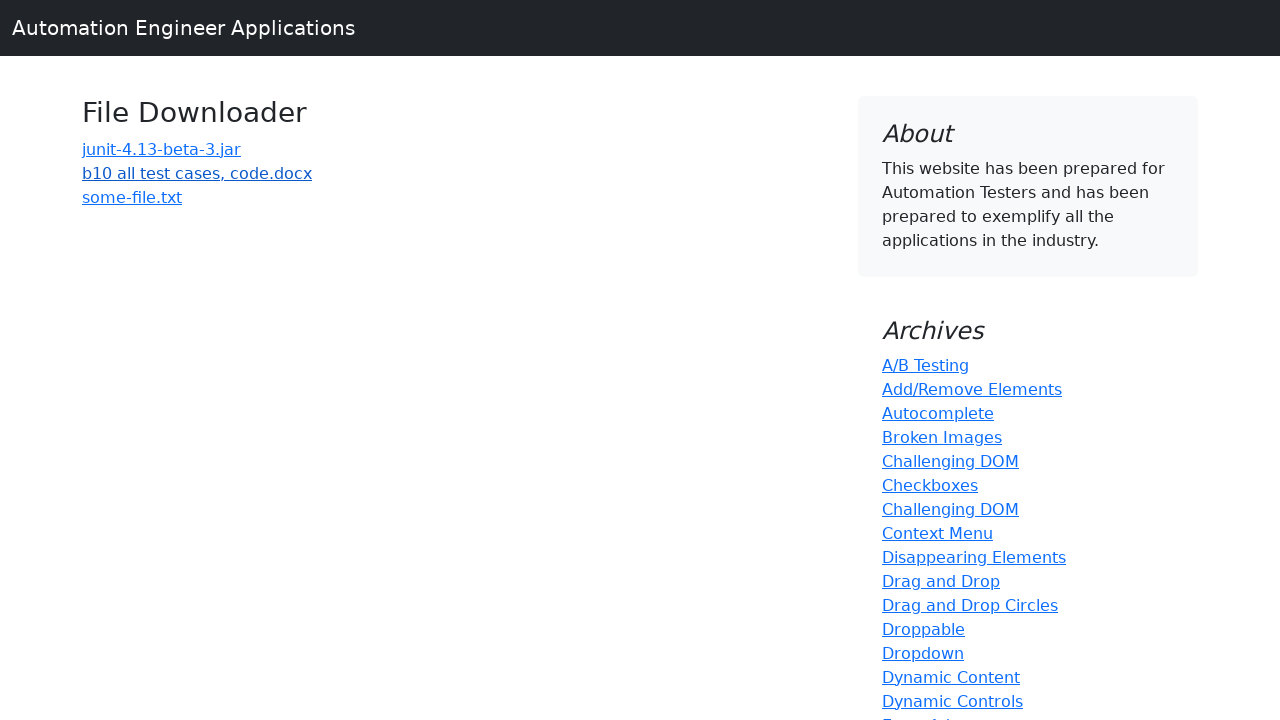